Tests the search functionality by searching for "phone" and verifying that products are found in the search results

Starting URL: https://www.testotomasyonu.com

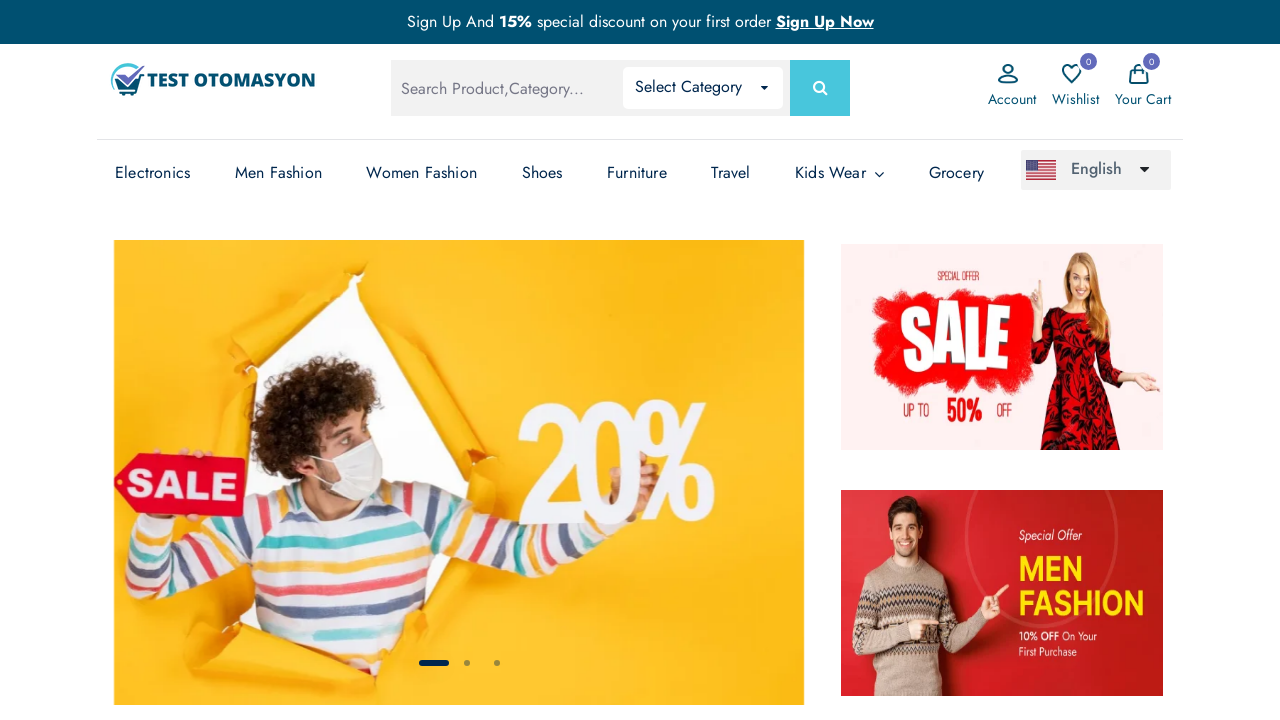

Filled search box with 'phone' on #global-search
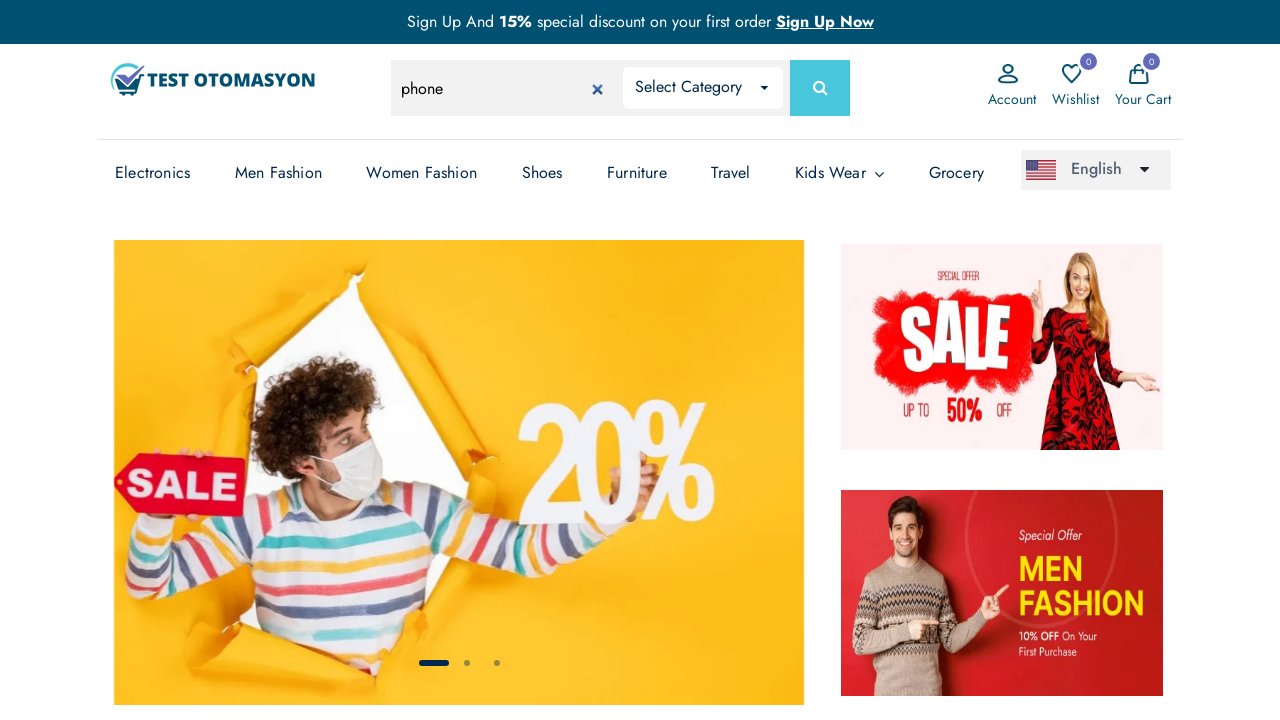

Pressed Enter to submit search query on #global-search
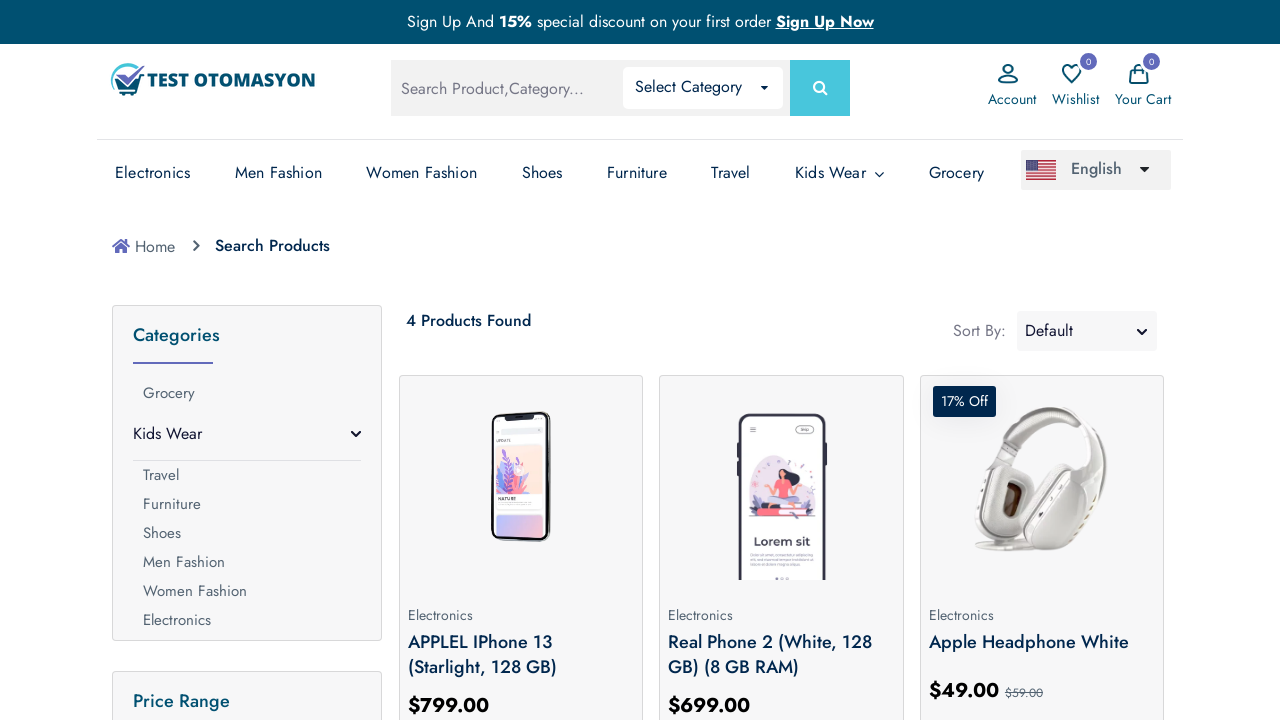

Search results page loaded and product count element appeared
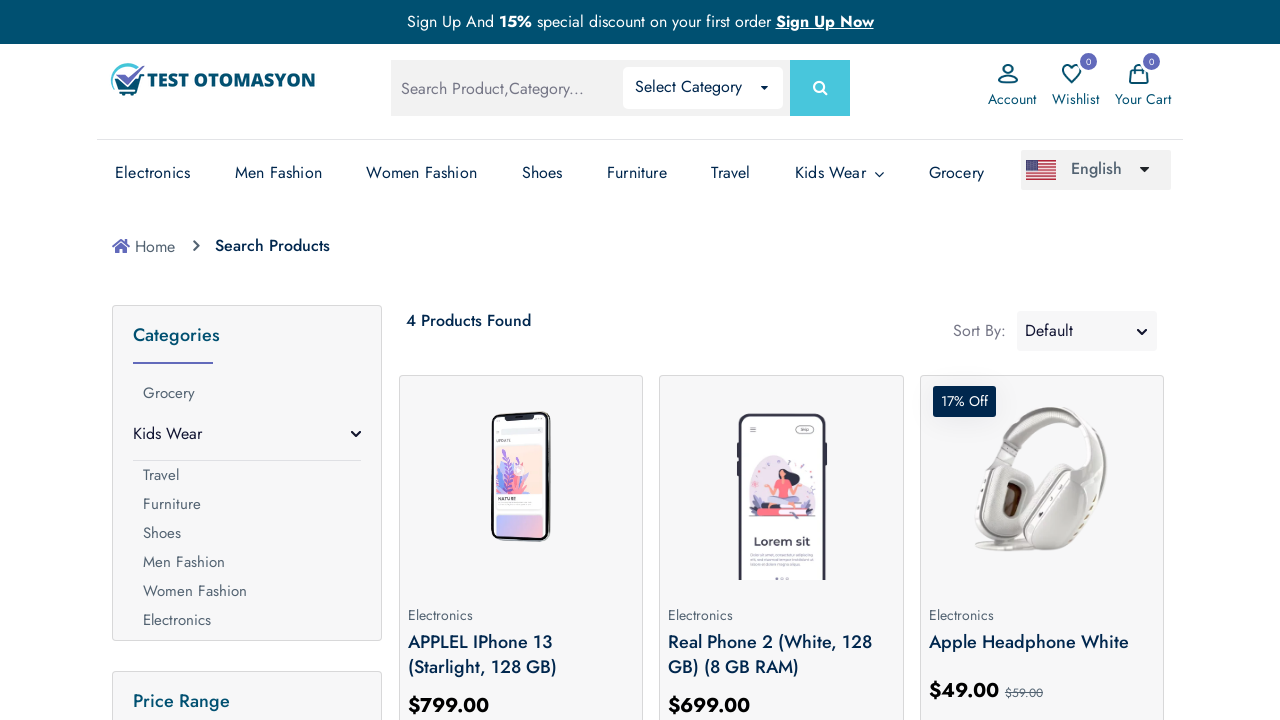

Located product count element
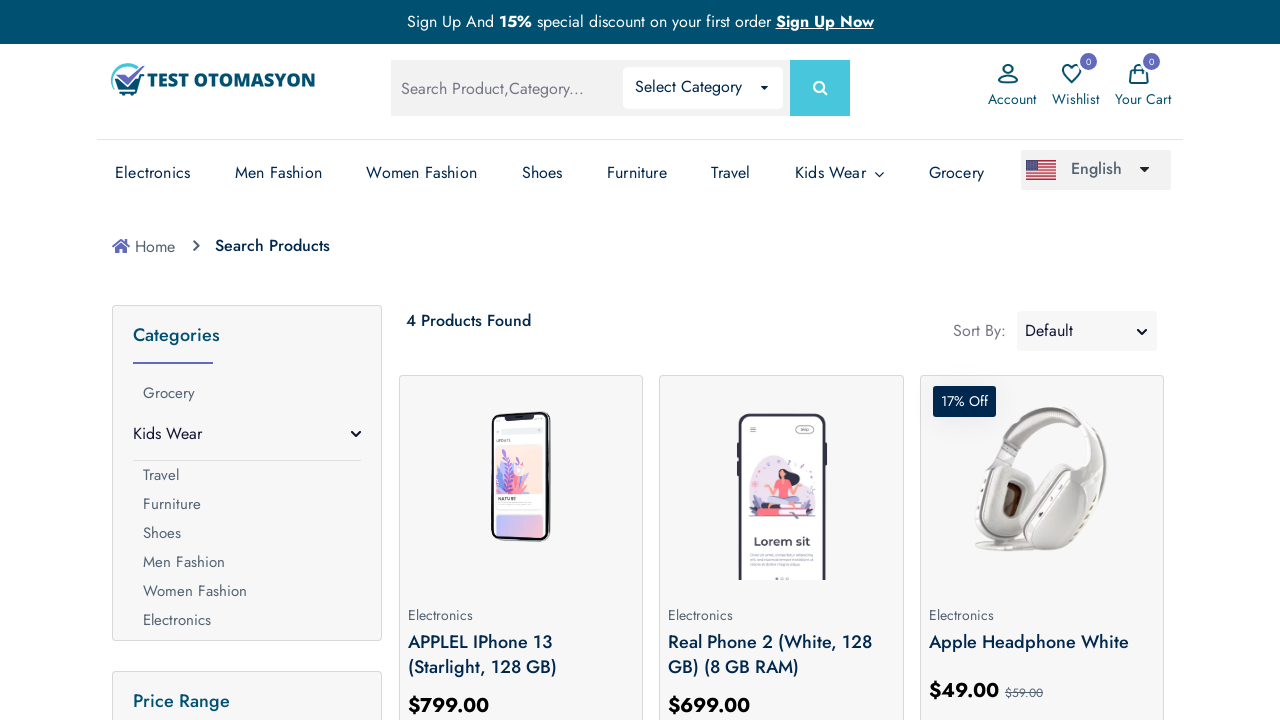

Retrieved product count text: 4 Products Found
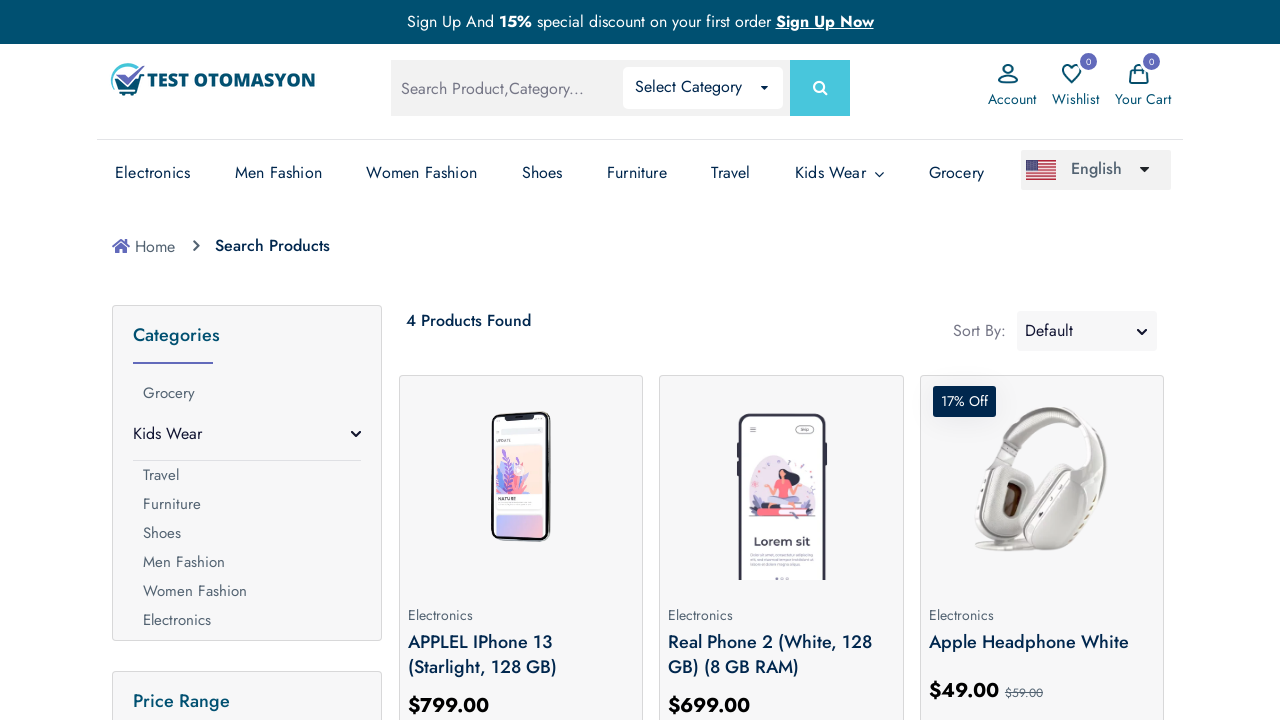

Extracted product count: 4
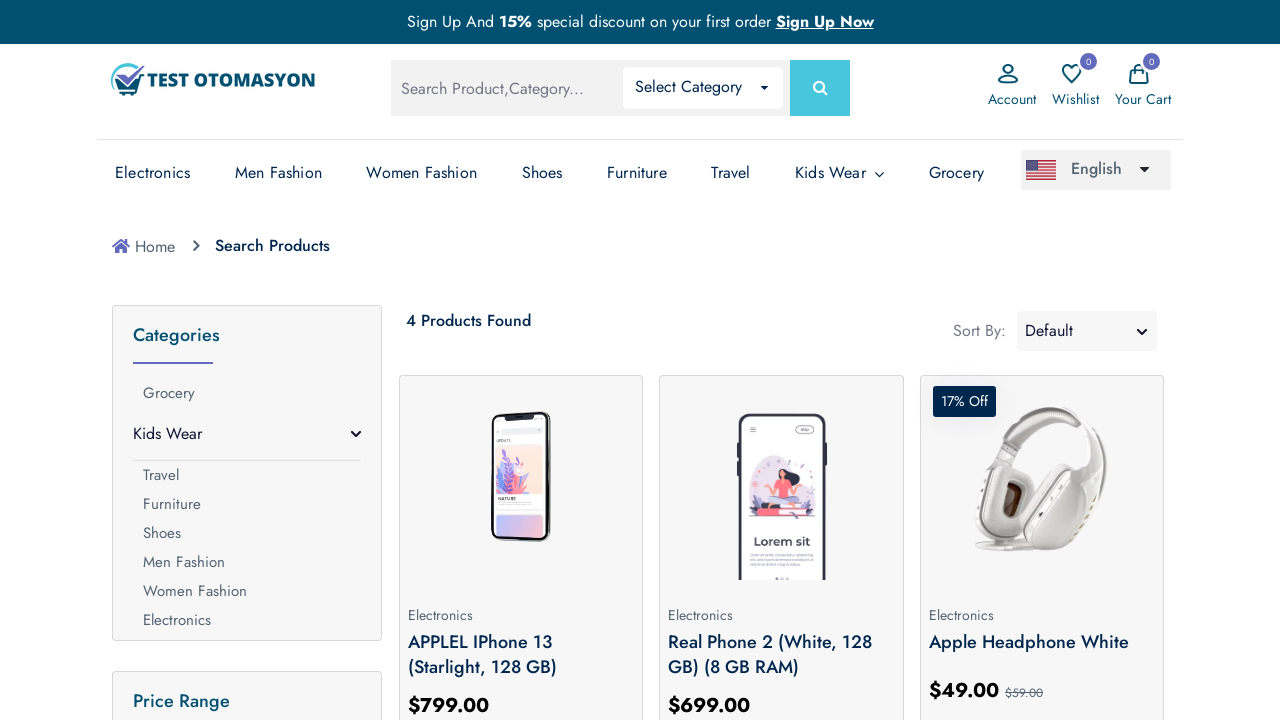

Verified that search returned 4 products (greater than 0)
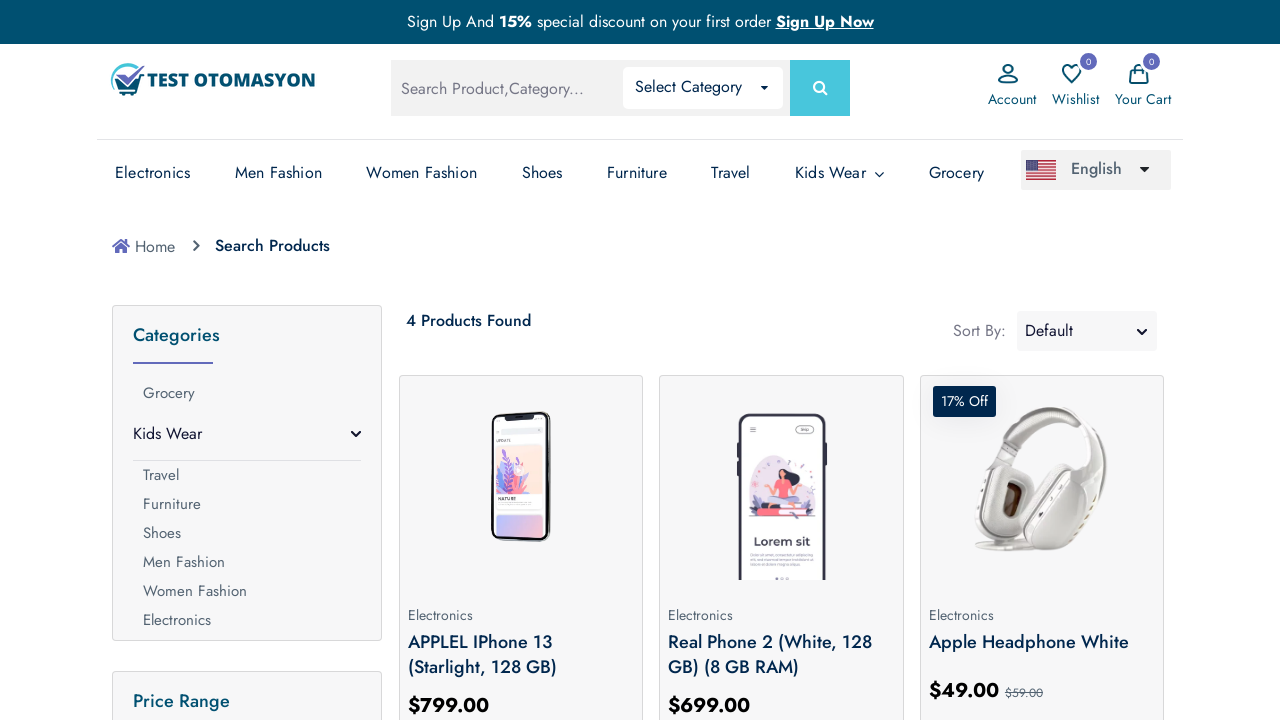

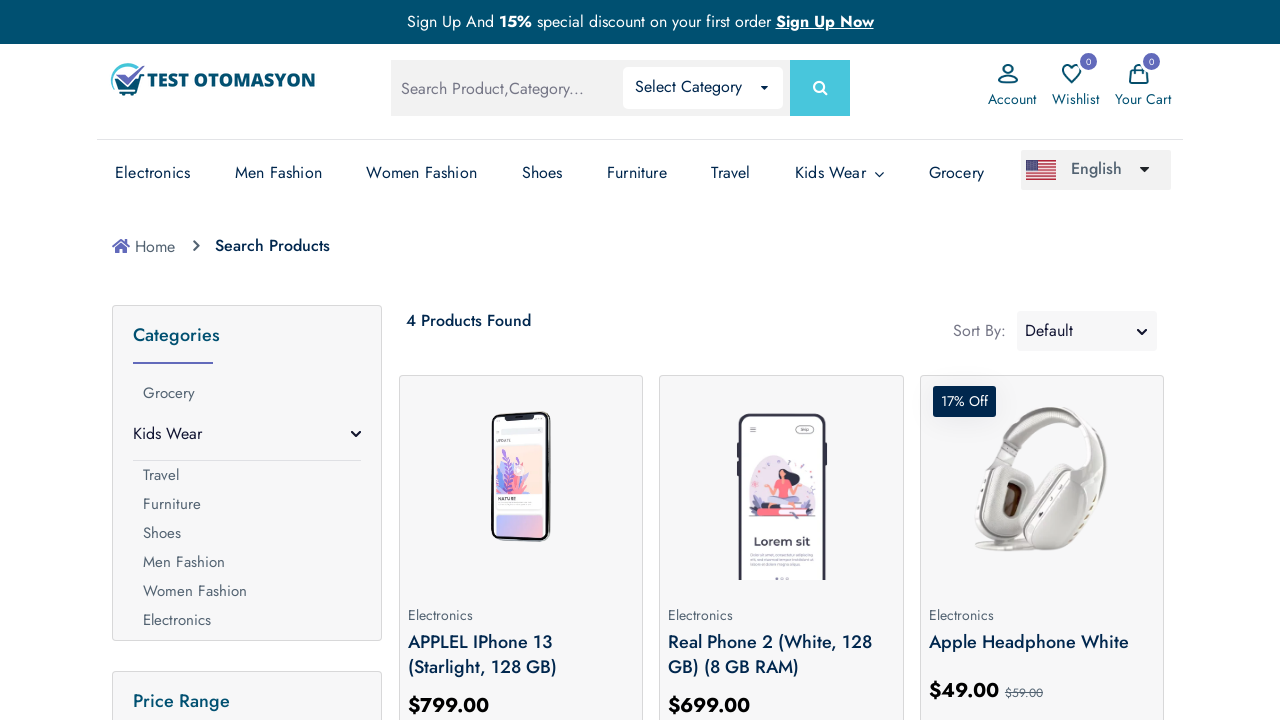